Automates ordering a robot by dismissing a modal popup, filling out the order form (head, body, legs, address), previewing the robot configuration, and submitting the order.

Starting URL: https://robotsparebinindustries.com/#/robot-order

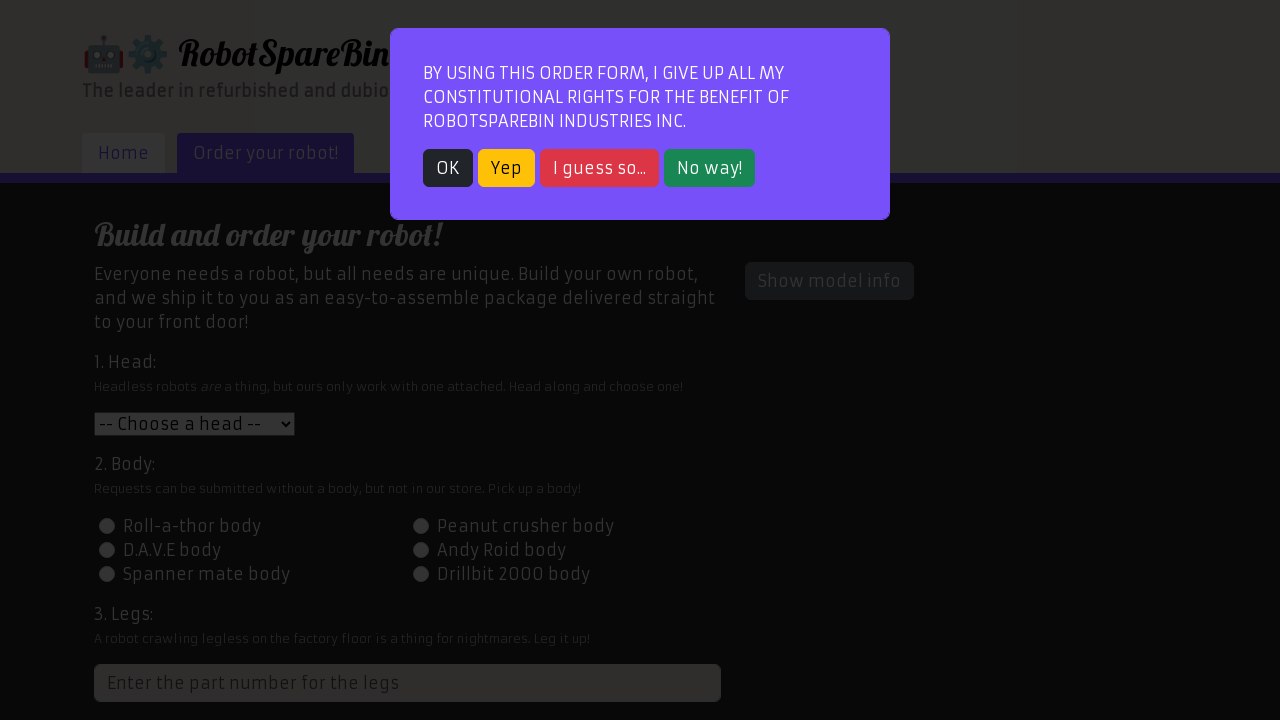

Waited for modal popup to appear
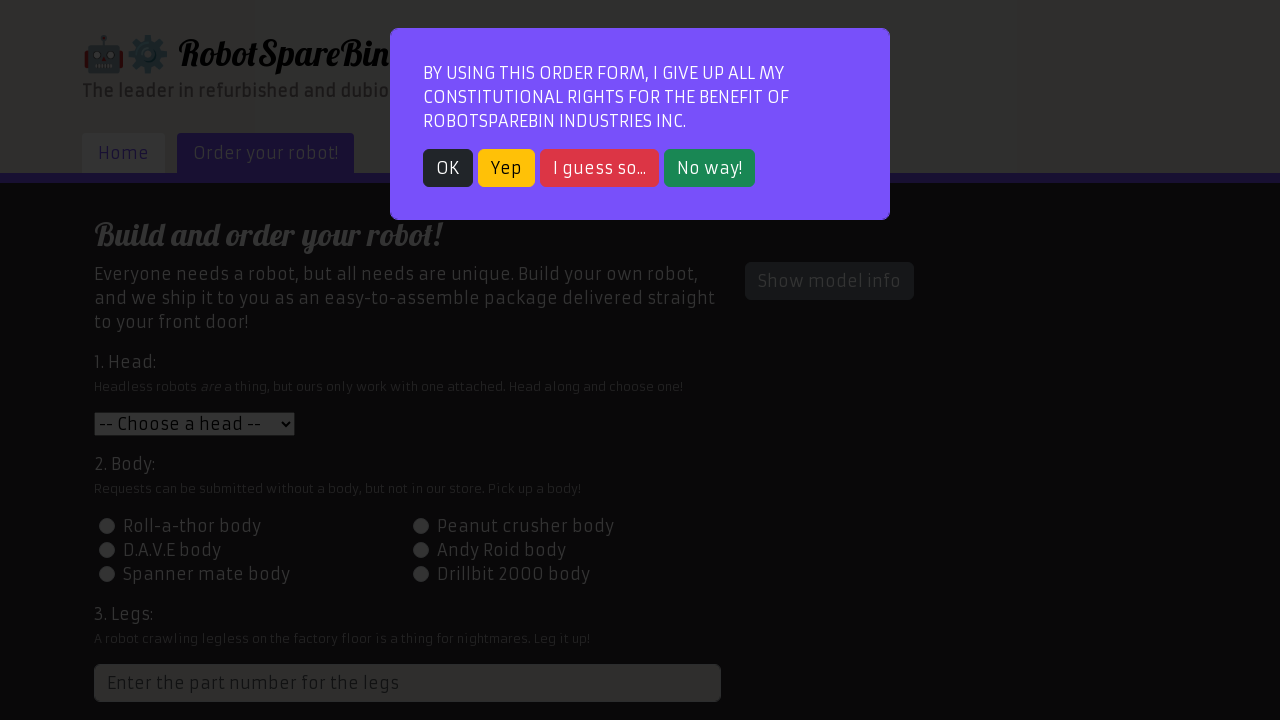

Dismissed modal popup by clicking 'Yep' button at (506, 168) on xpath=//*[@id='root']/div/div[2]/div/div/div/div/div/button[2]
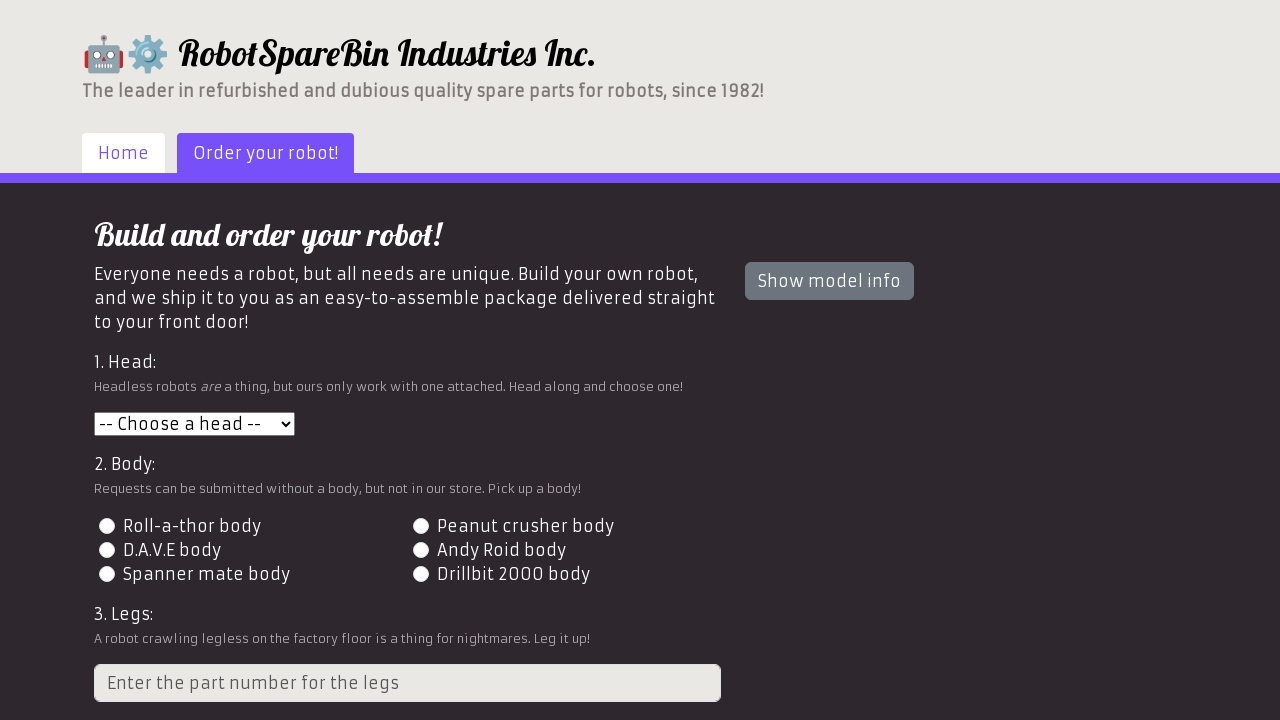

Head selection dropdown loaded
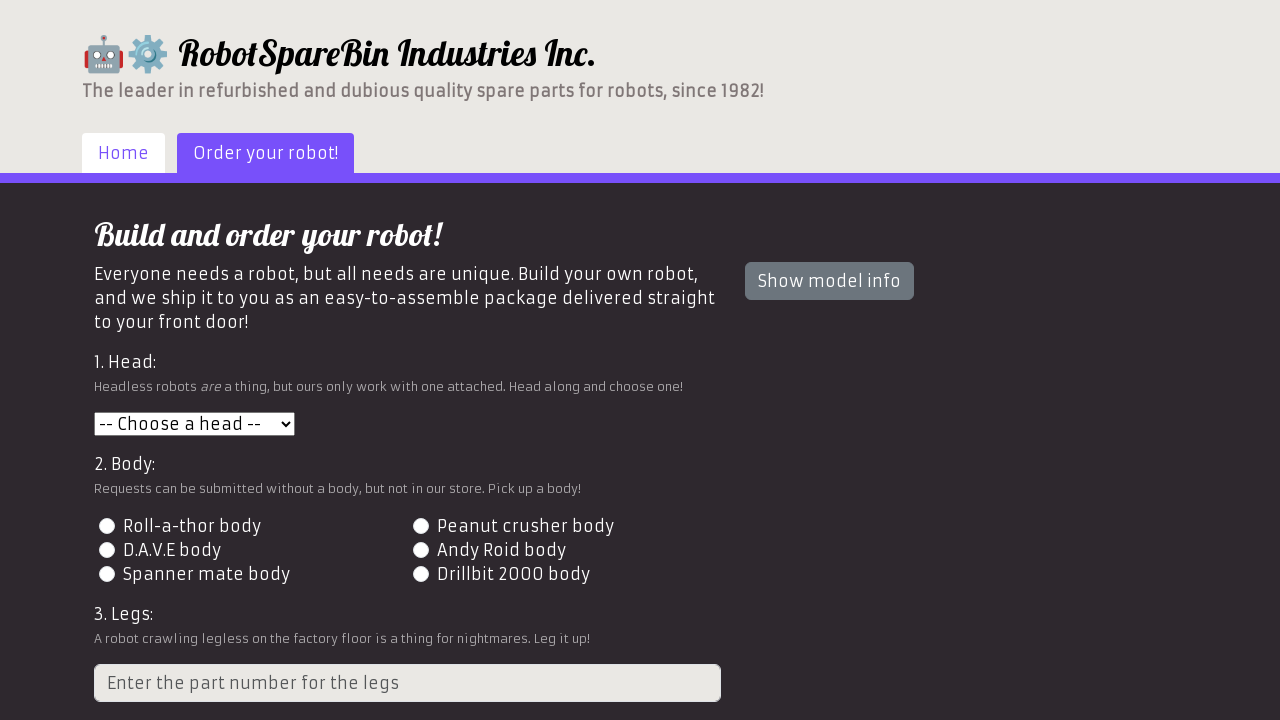

Selected head option 3 from dropdown on #head
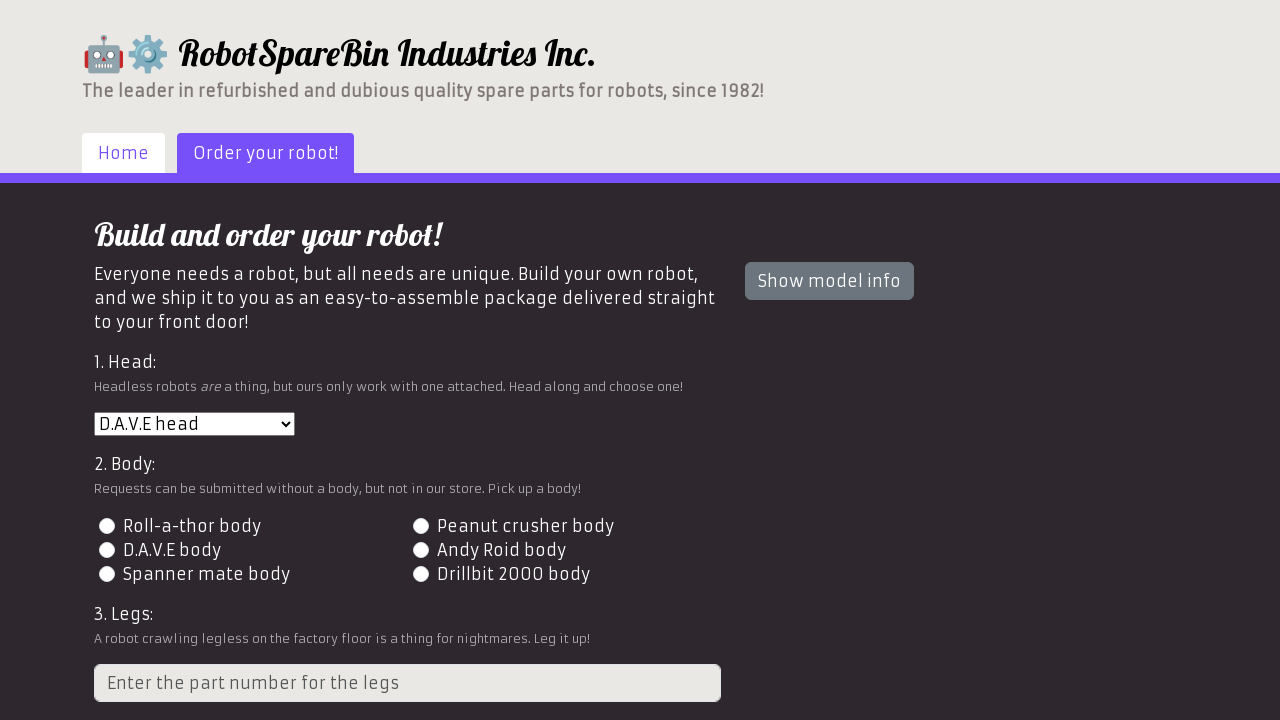

Selected body type 4 via radio button at (420, 550) on input[name='body'][value='4']
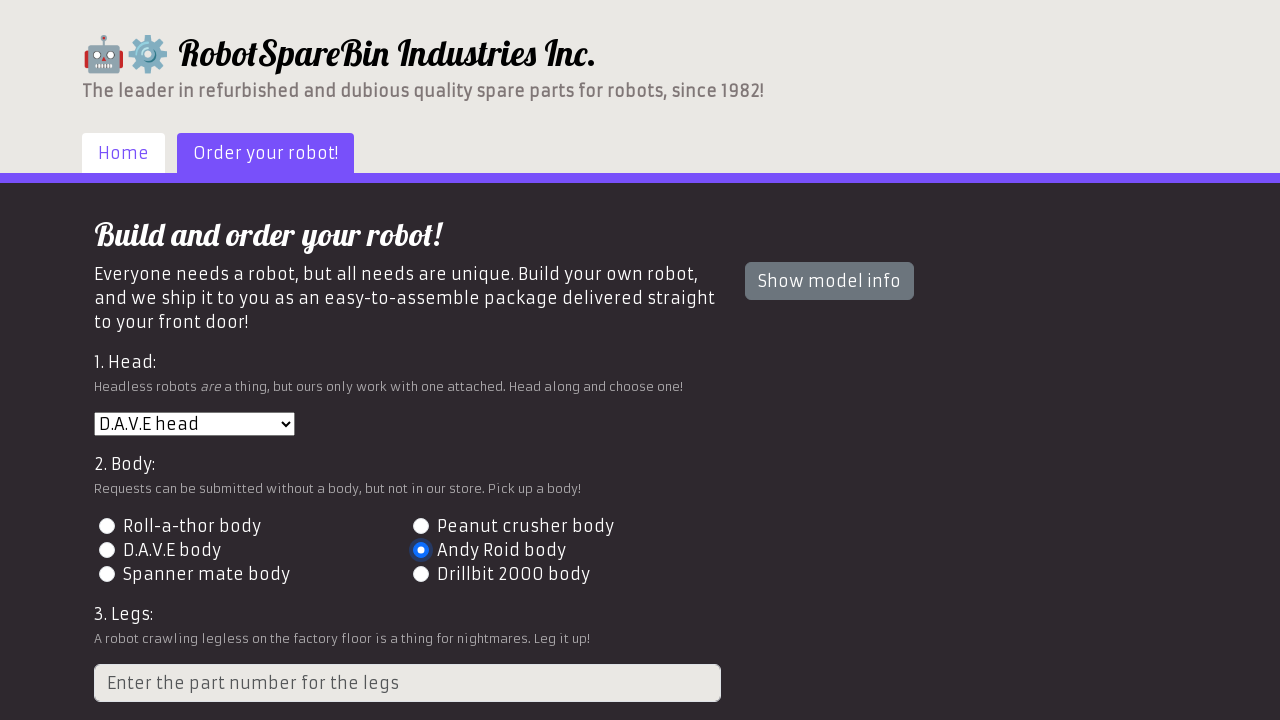

Filled in legs field with value '2' on xpath=//html/body/div/div/div[1]/div/div[1]/form/div[3]/input
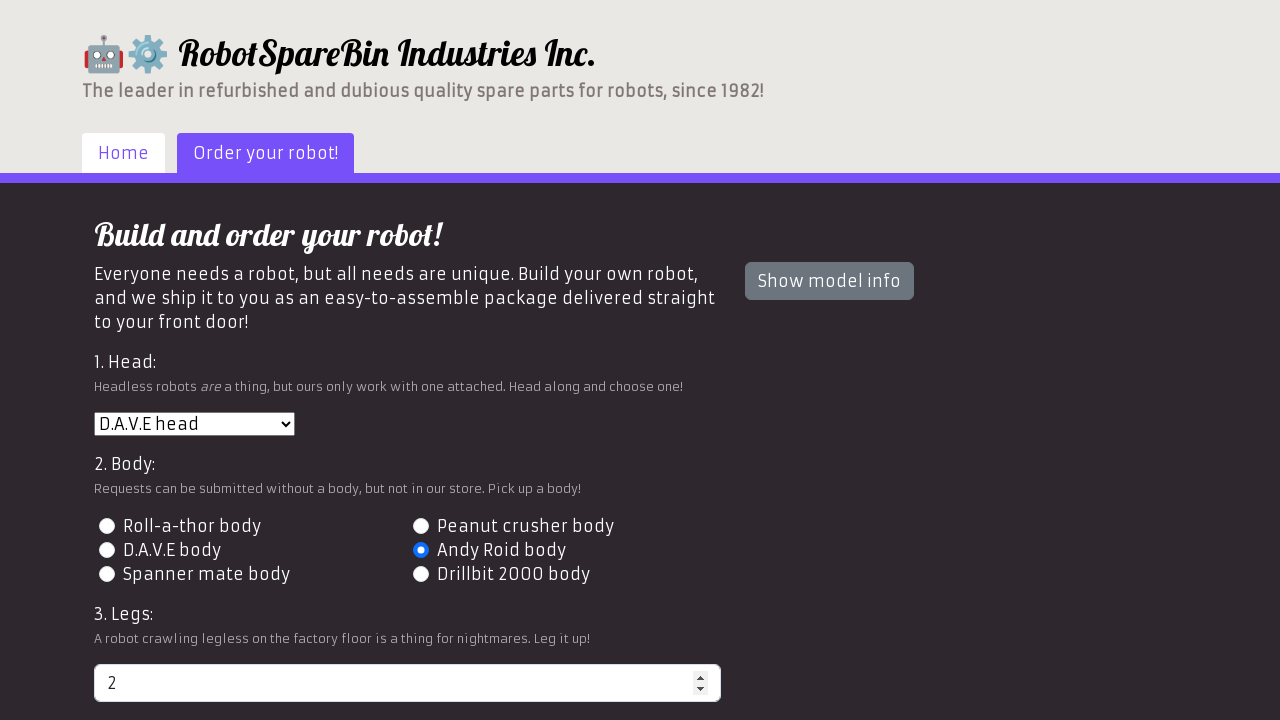

Filled in shipping address '742 Evergreen Terrace, Springfield' on #address
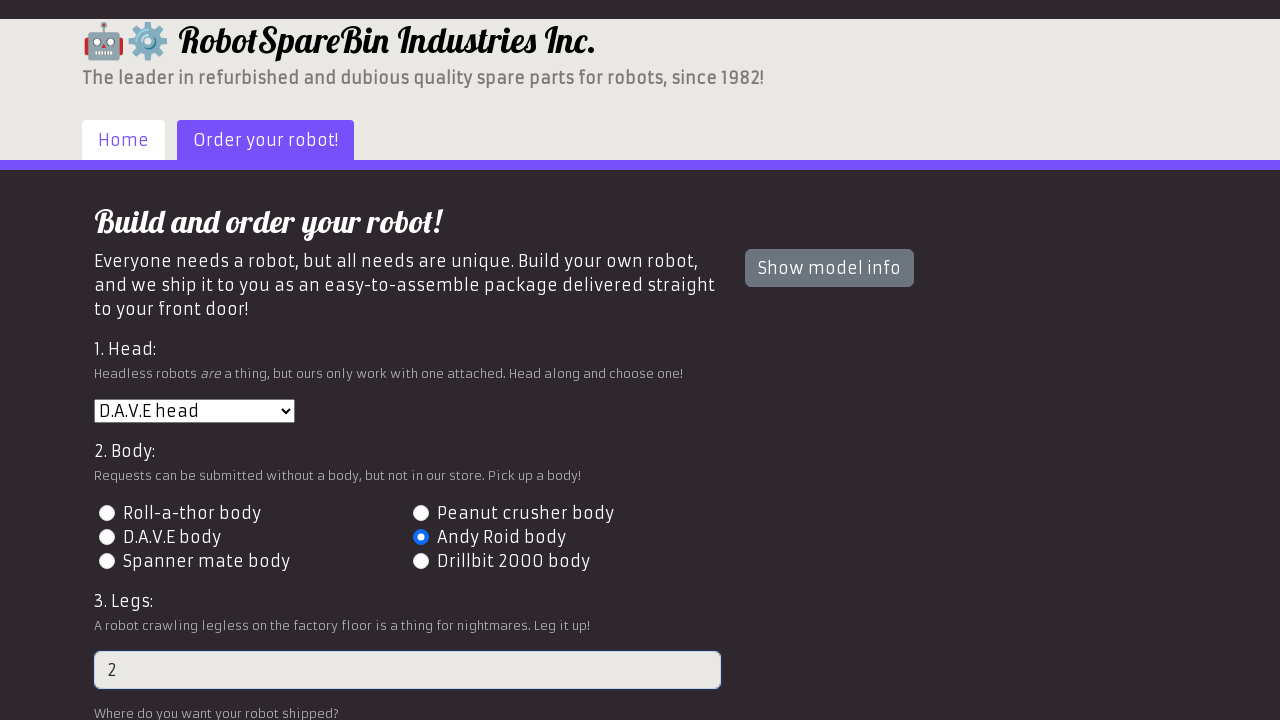

Clicked Preview button to display robot configuration at (141, 605) on #preview
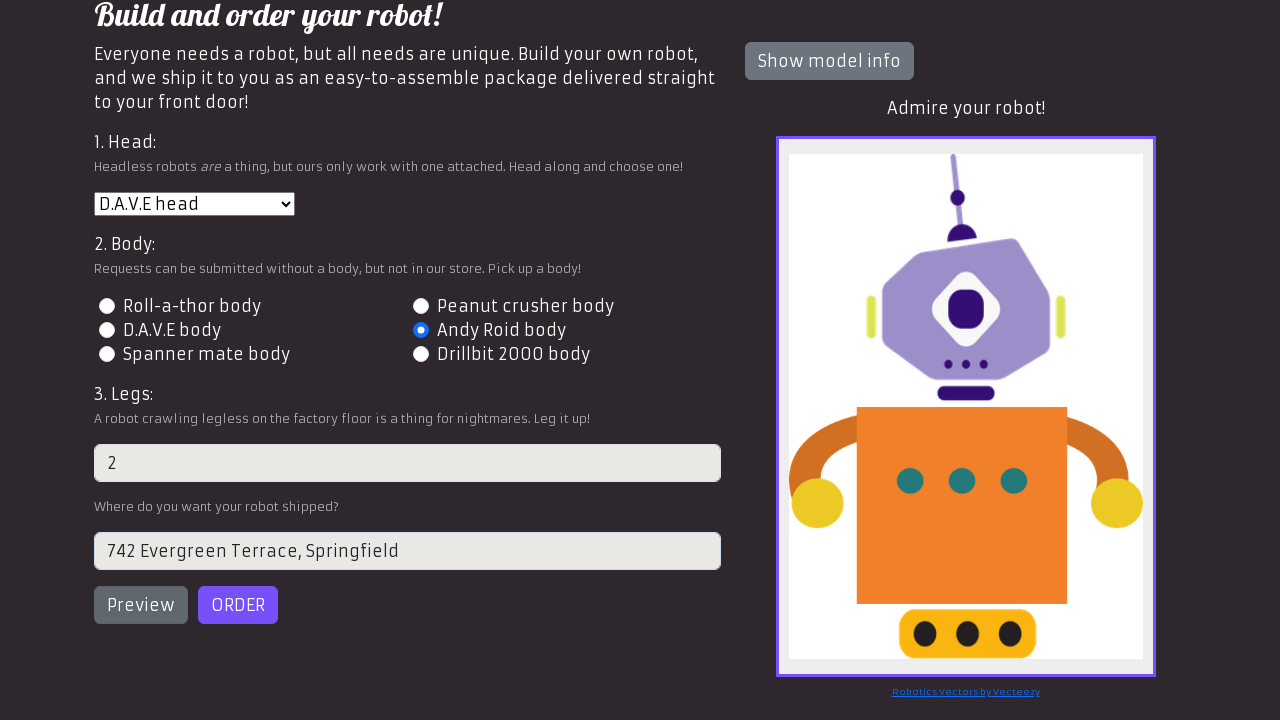

Robot preview image loaded successfully
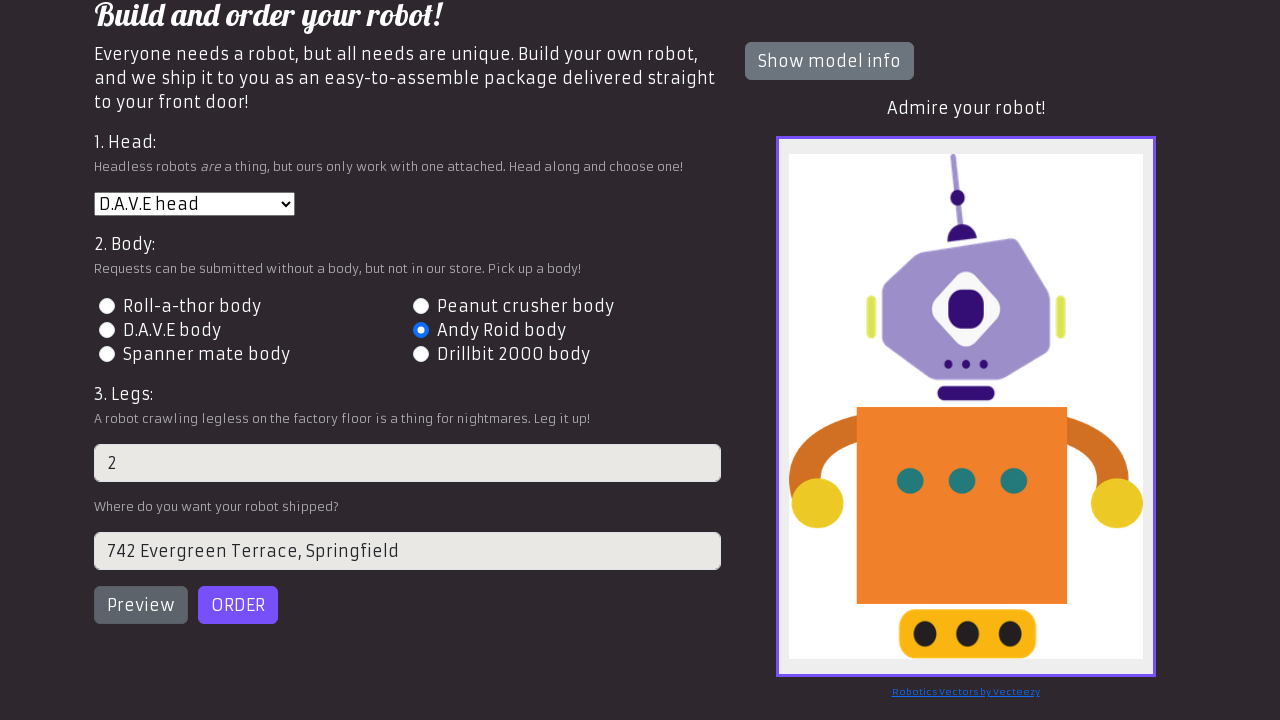

Clicked Order button to submit the robot order at (238, 605) on #order
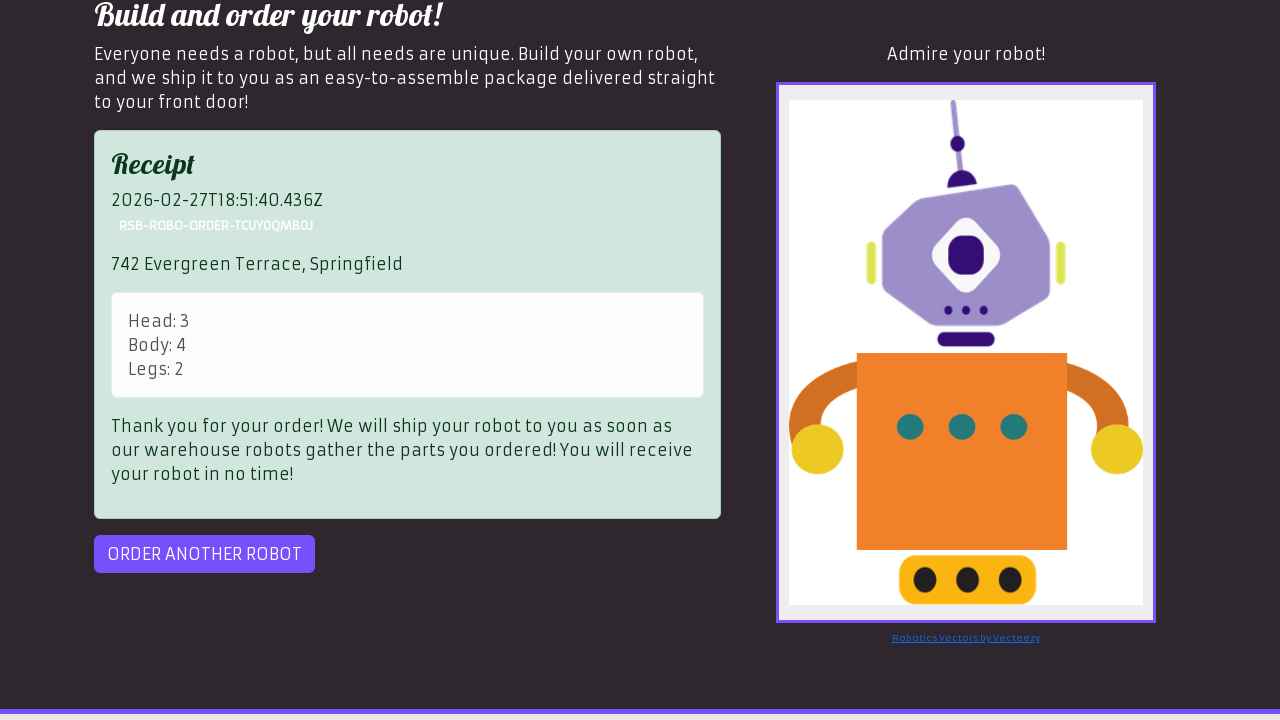

Order receipt displayed - order completed successfully
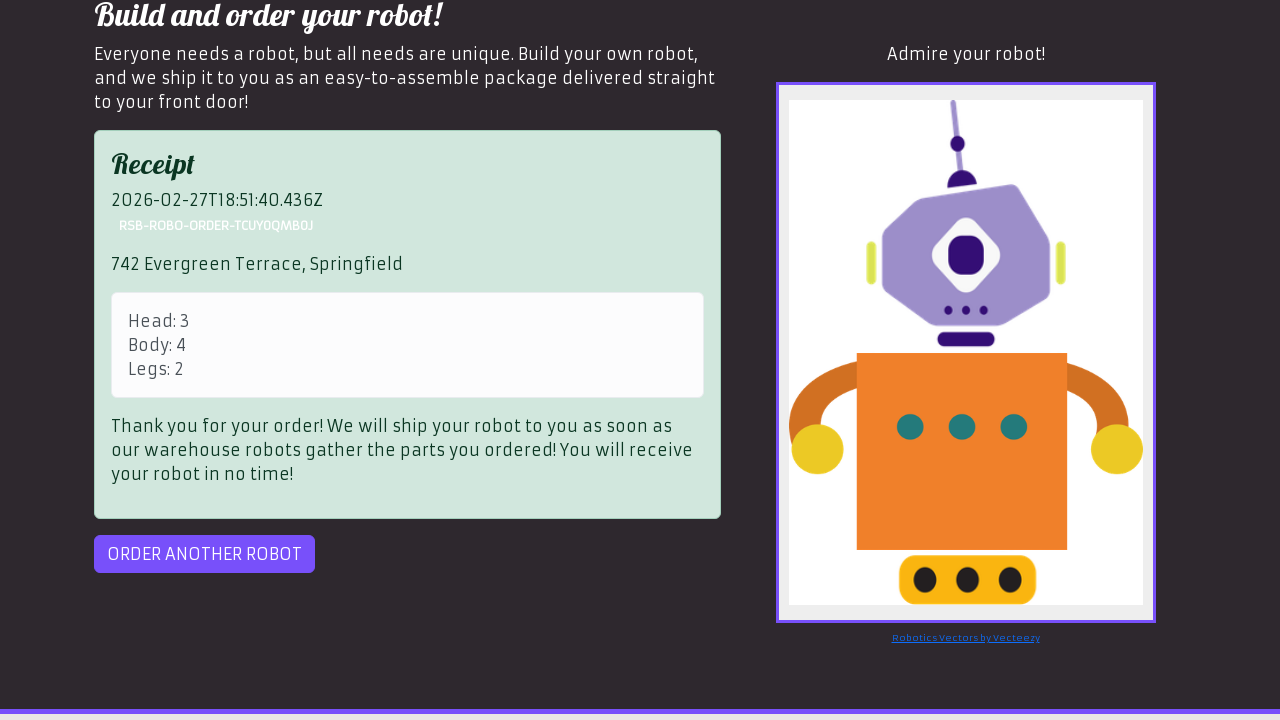

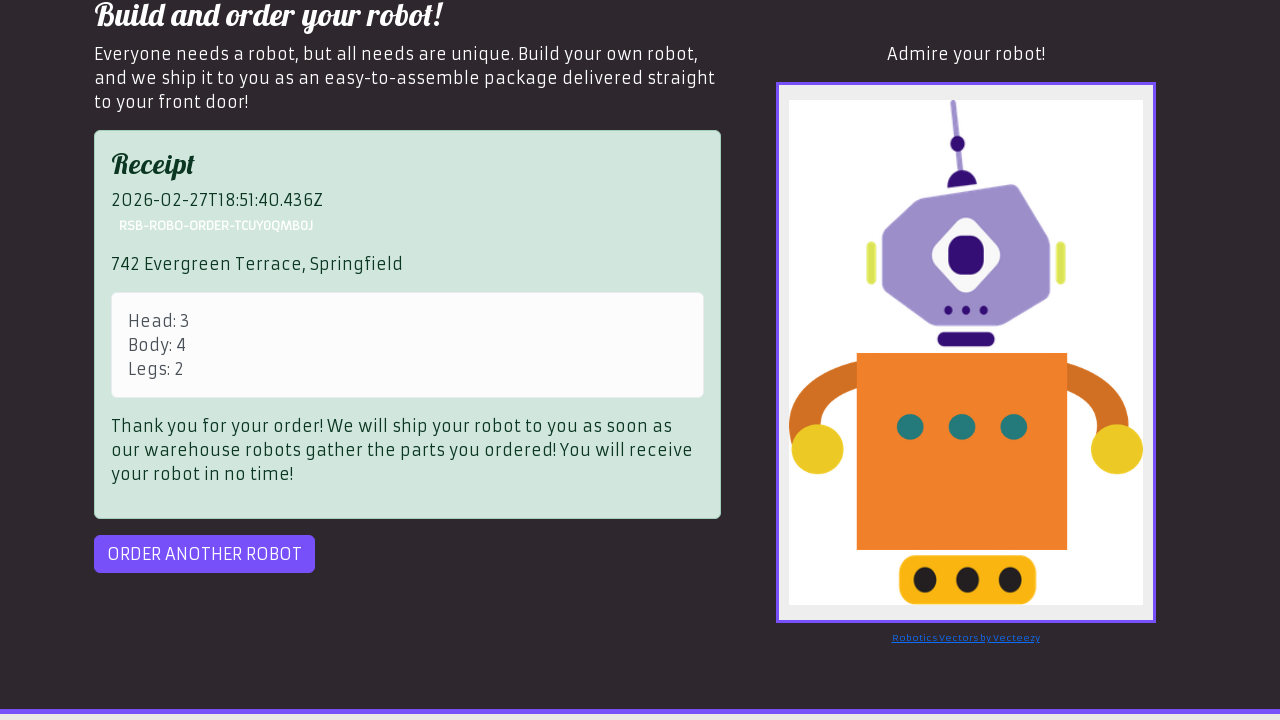